Tests downloading a CSV file from the COVID-19 donations dataset page

Starting URL: https://www.datosabiertos.gob.pe/dataset/donaciones-covid-19-ministerio-de-economía-y-finanzas-mef

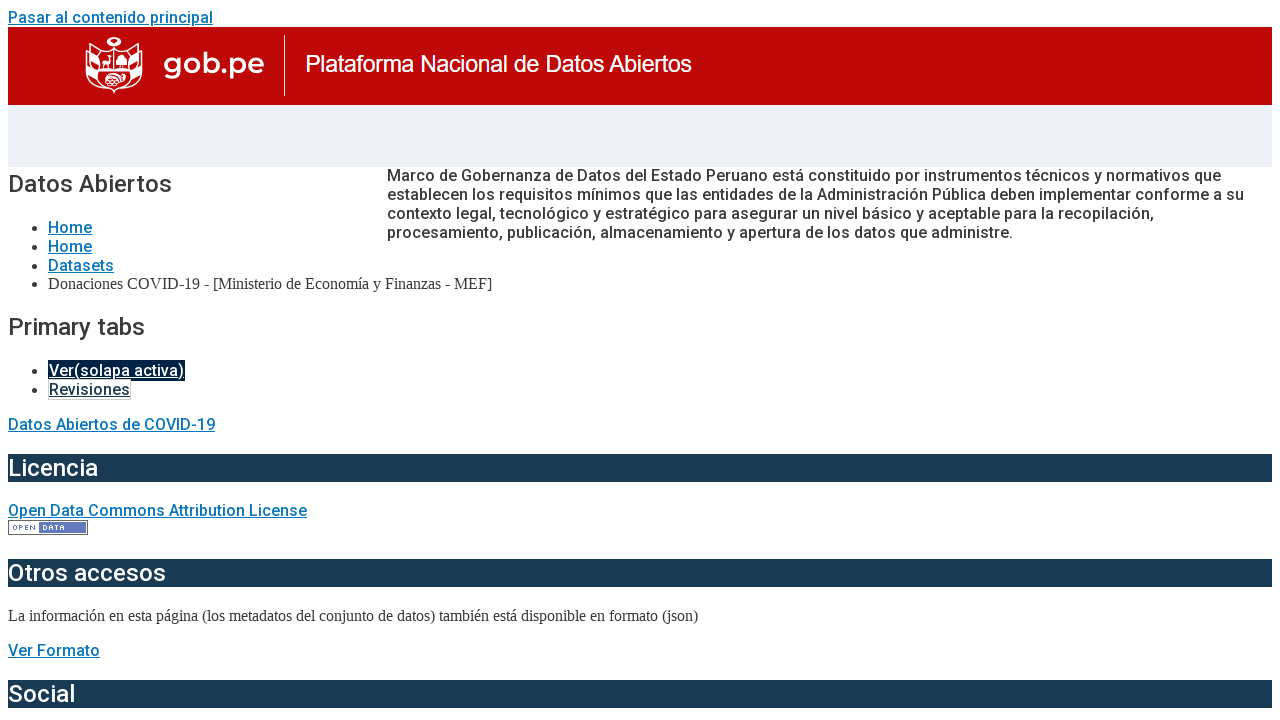

Clicked on CSV download link for COVID-19 donations dataset at (88, 361) on xpath=/html/body/div[3]/div/div/section/div/div/div/div/div[2]/div/div/div/artic
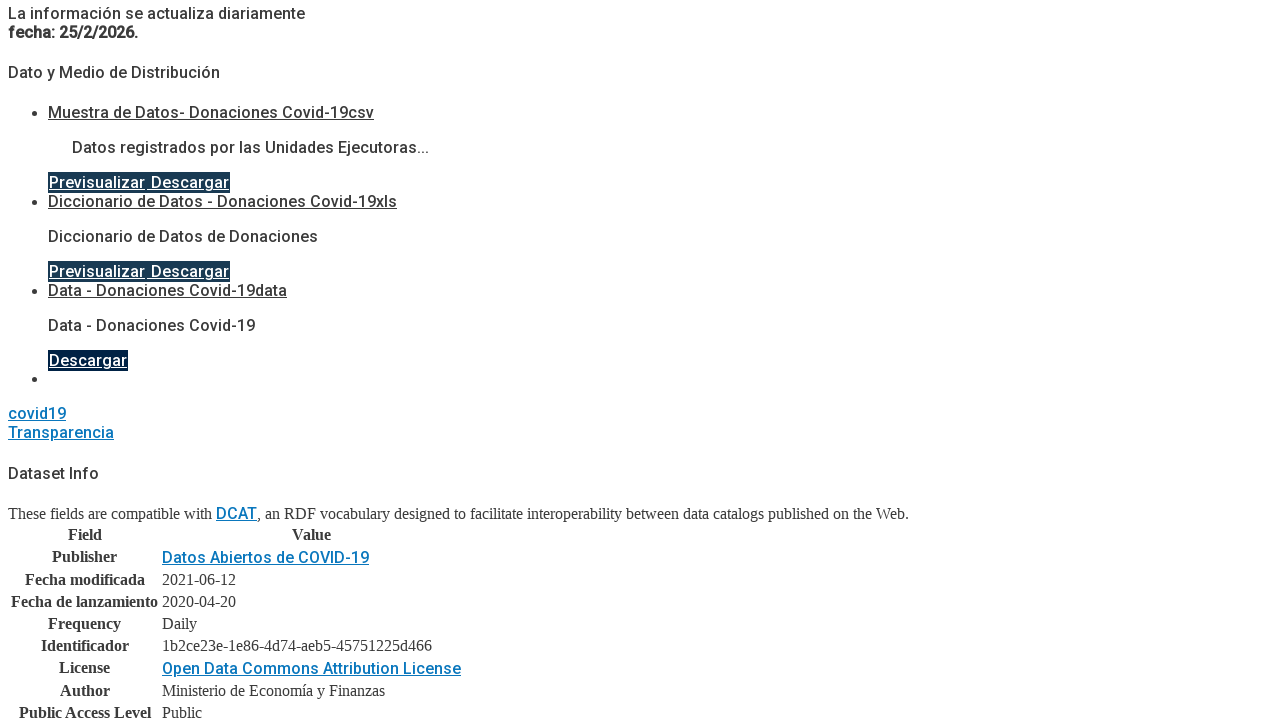

Waited 5 seconds for CSV file download to complete
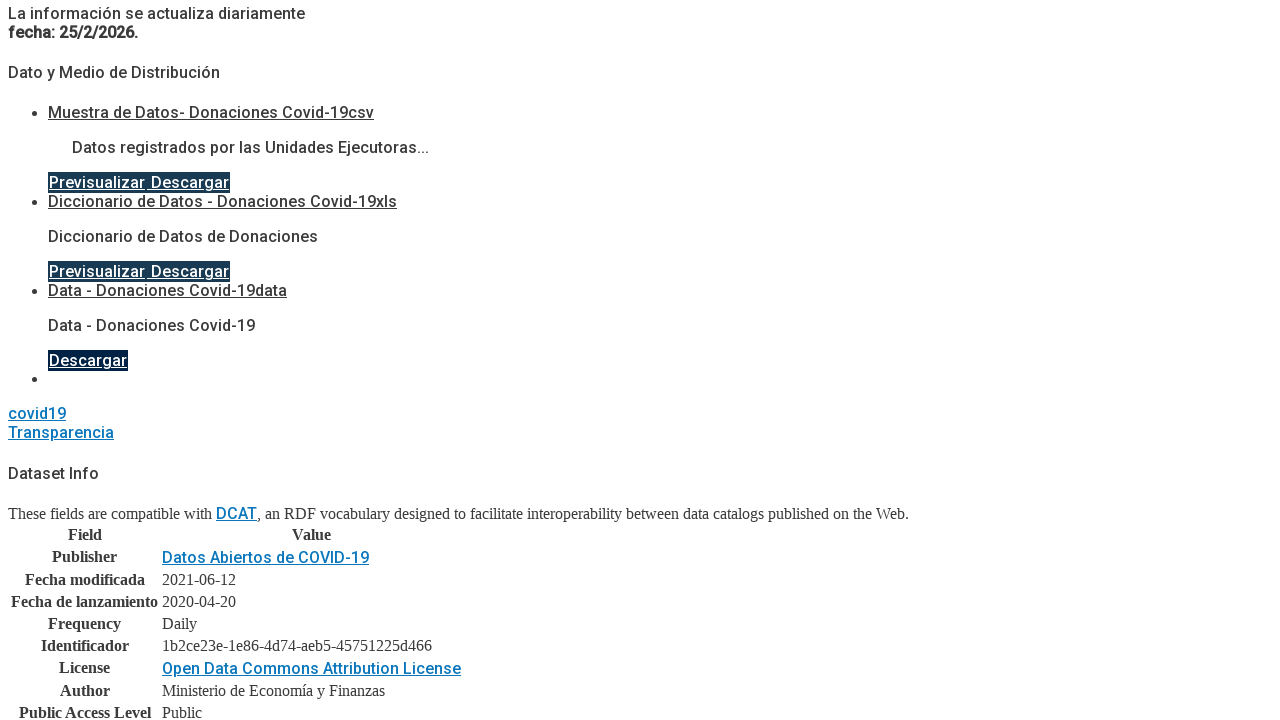

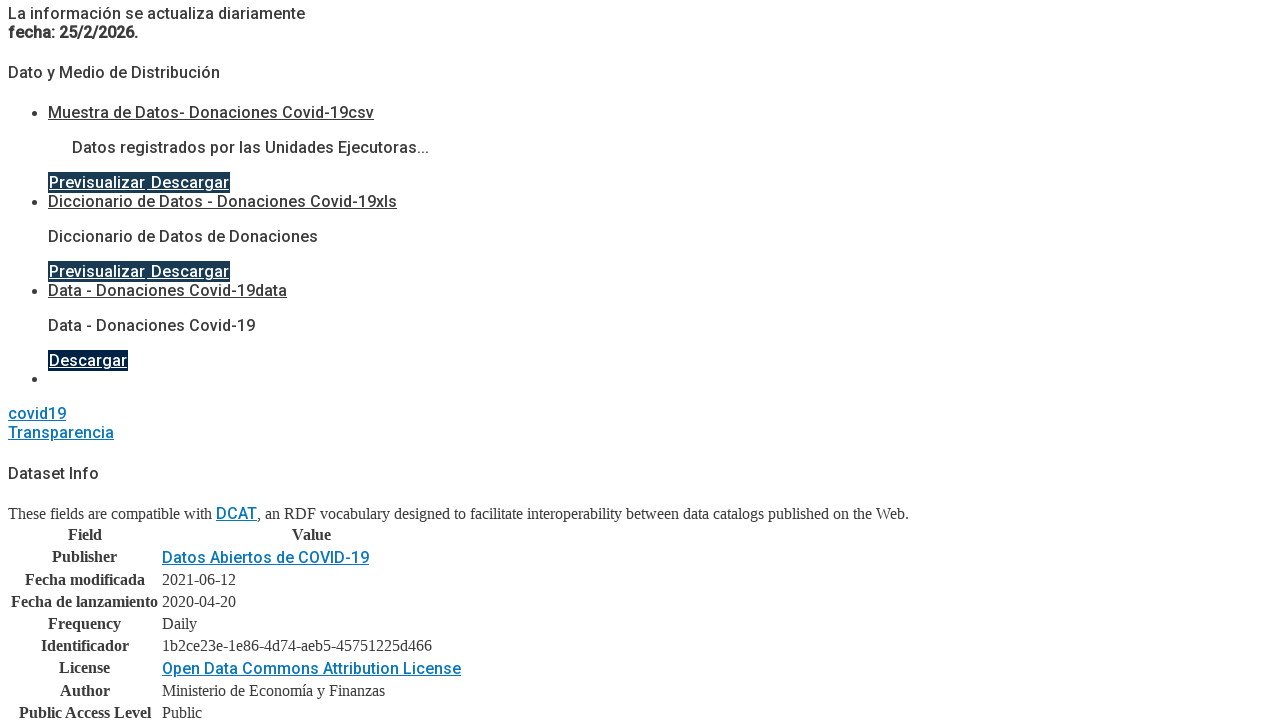